Tests that registration succeeds even without last name (last name is optional)

Starting URL: https://www.sharelane.com/cgi-bin/register.py

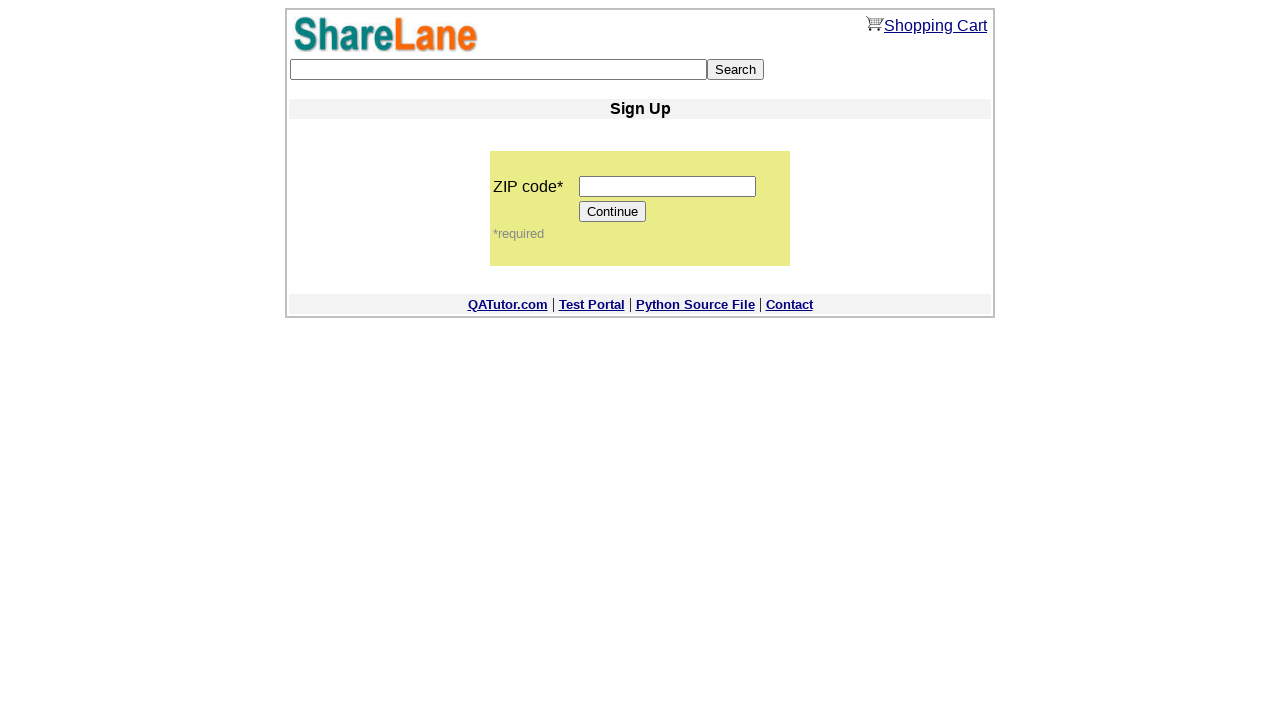

Filled zip code field with '12345' on input[name='zip_code']
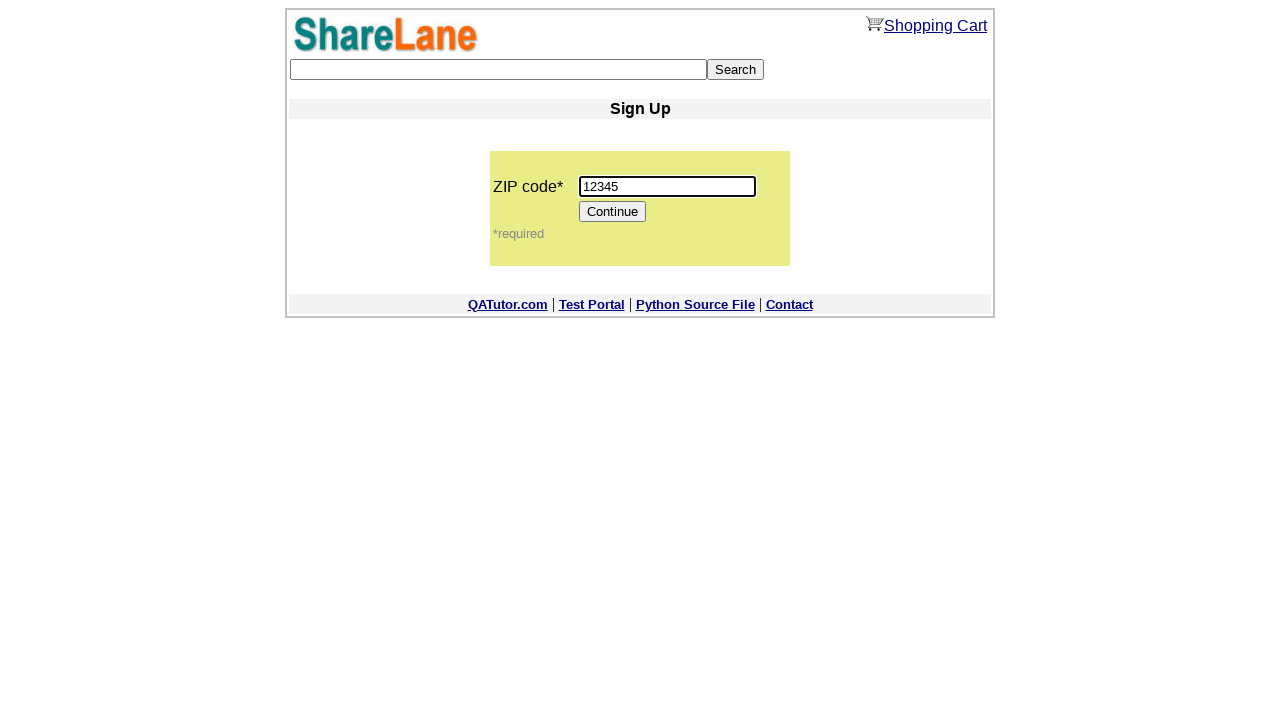

Clicked Continue button to proceed to registration form at (613, 212) on input[value='Continue']
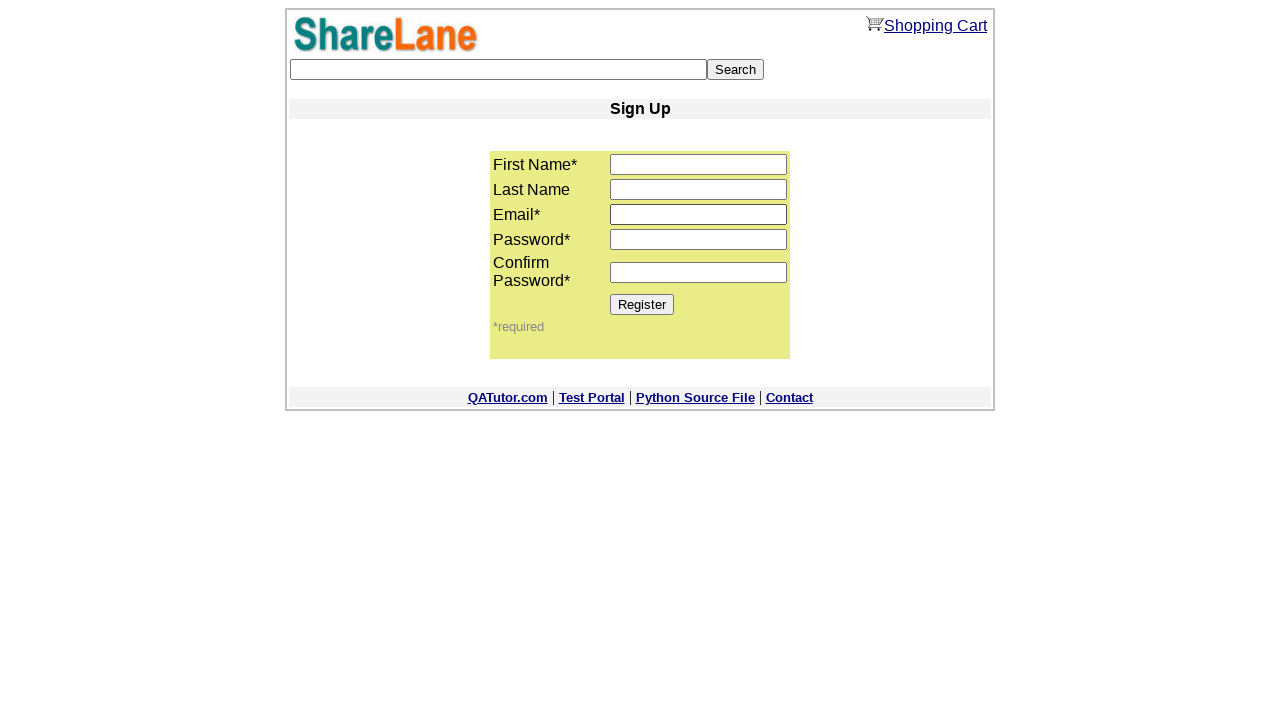

Filled first name field with 'Charlie' on input[name='first_name']
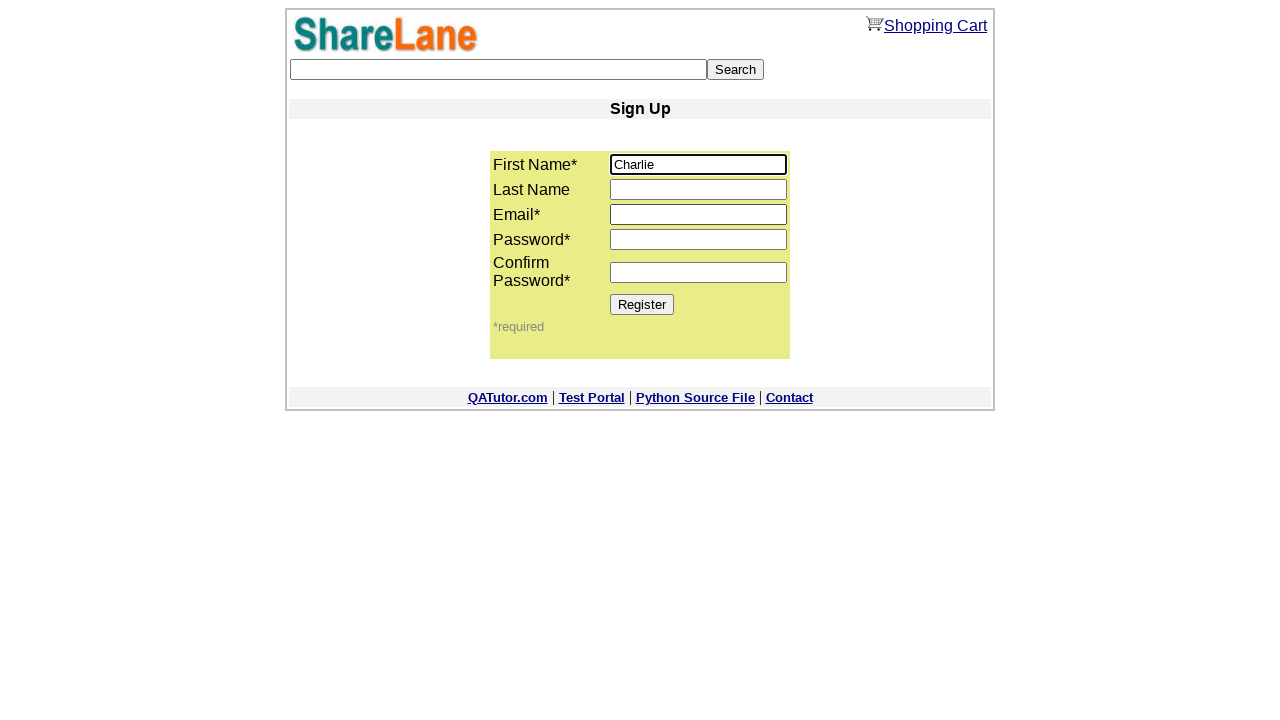

Filled last name field with 'Brown' on input[name='last_name']
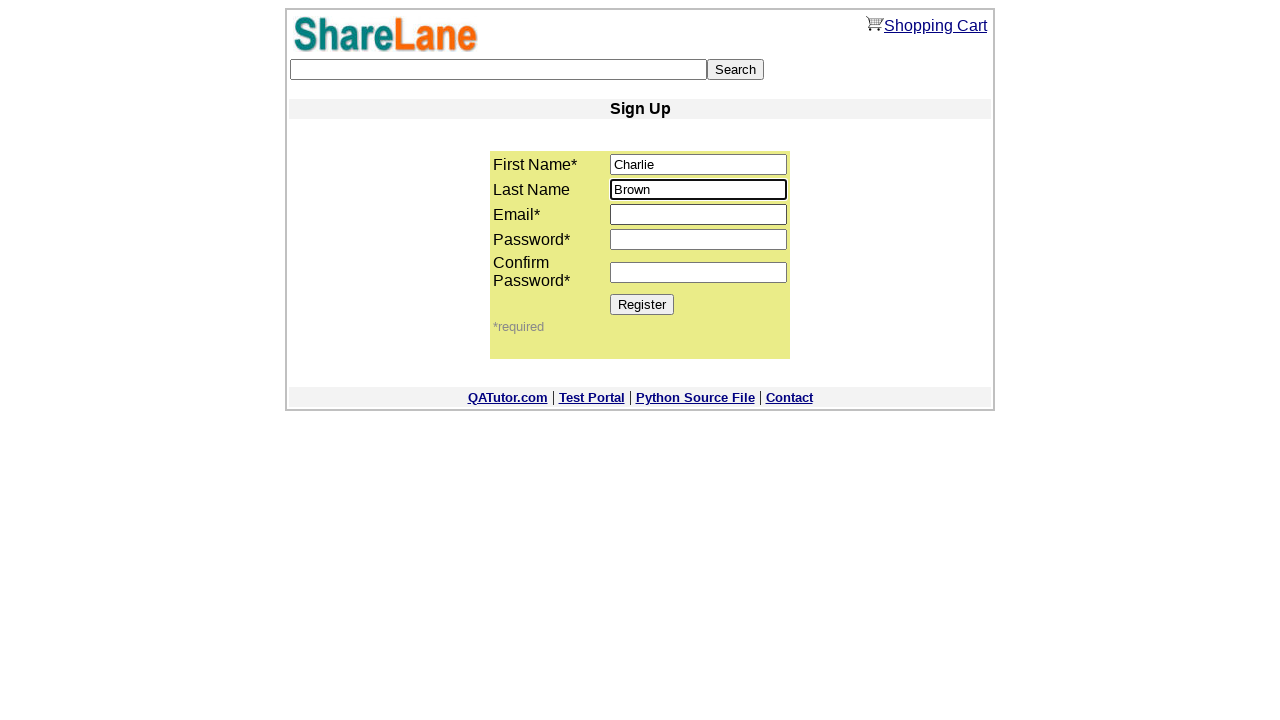

Filled email field with 'charlie.brown@example.com' on input[name='email']
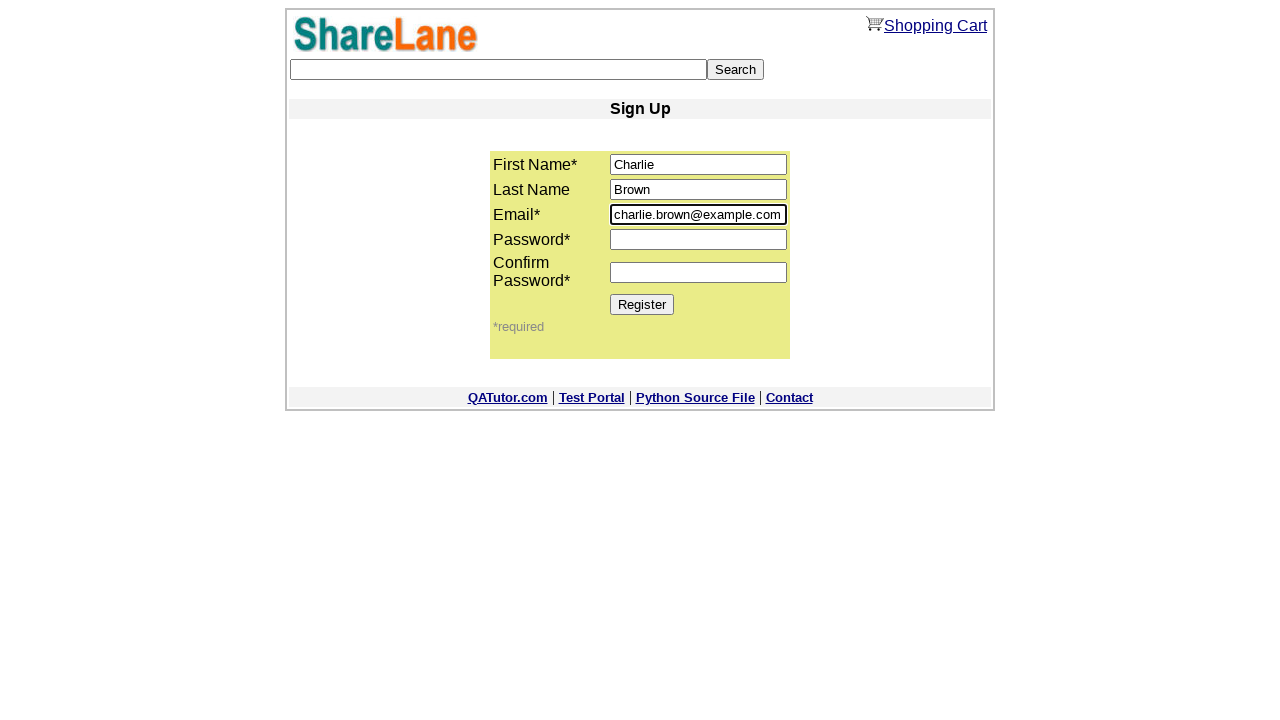

Filled password field with 'password987' on input[name='password1']
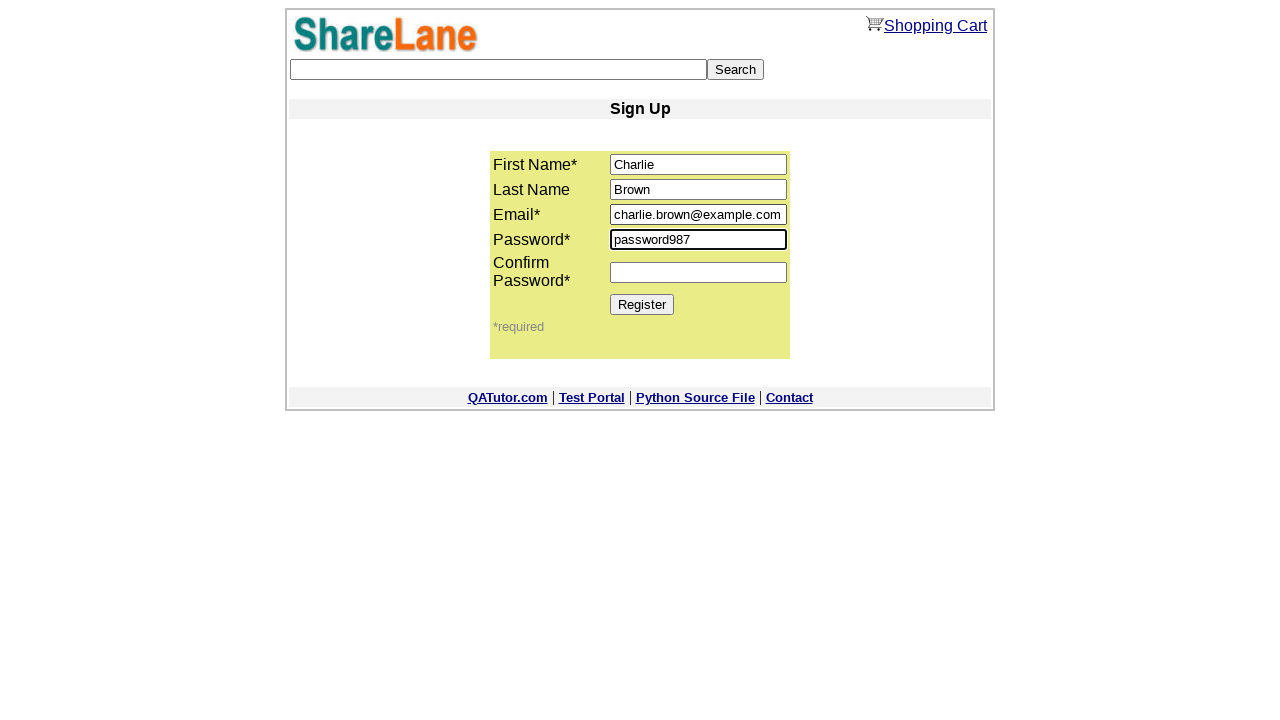

Filled password confirmation field with 'password987' on input[name='password2']
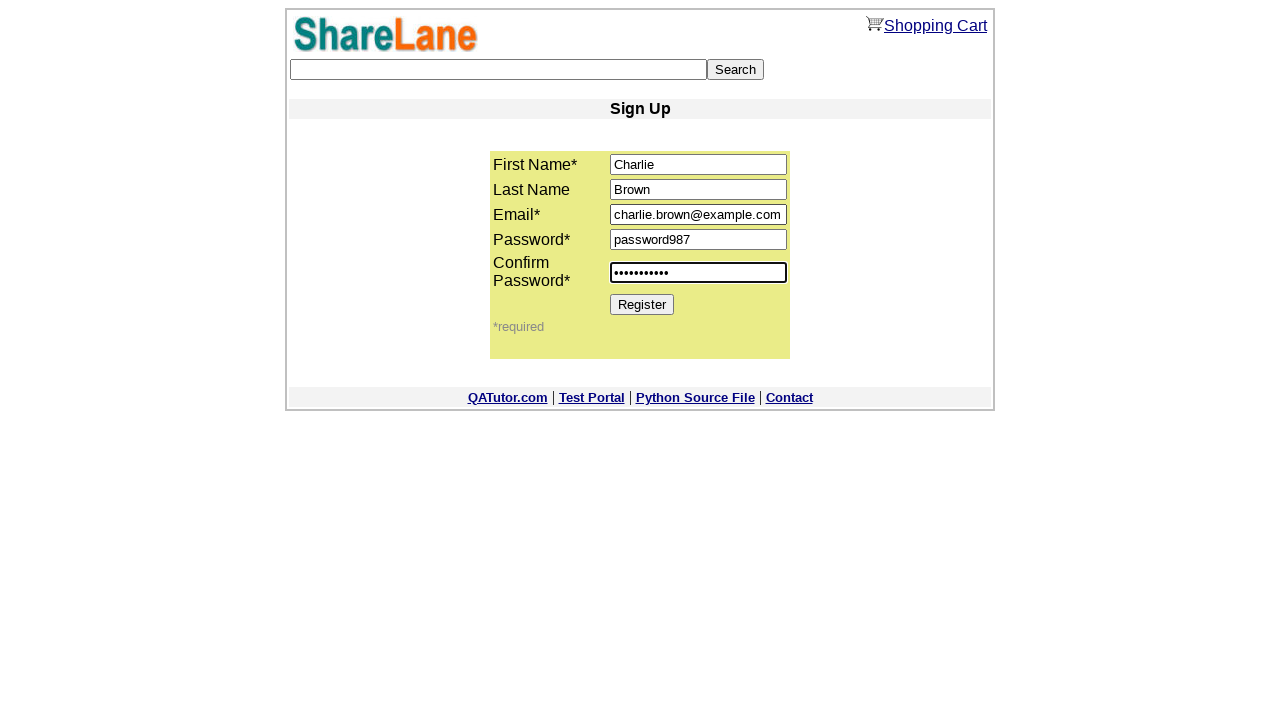

Clicked Register button to submit registration form at (642, 304) on input[value='Register']
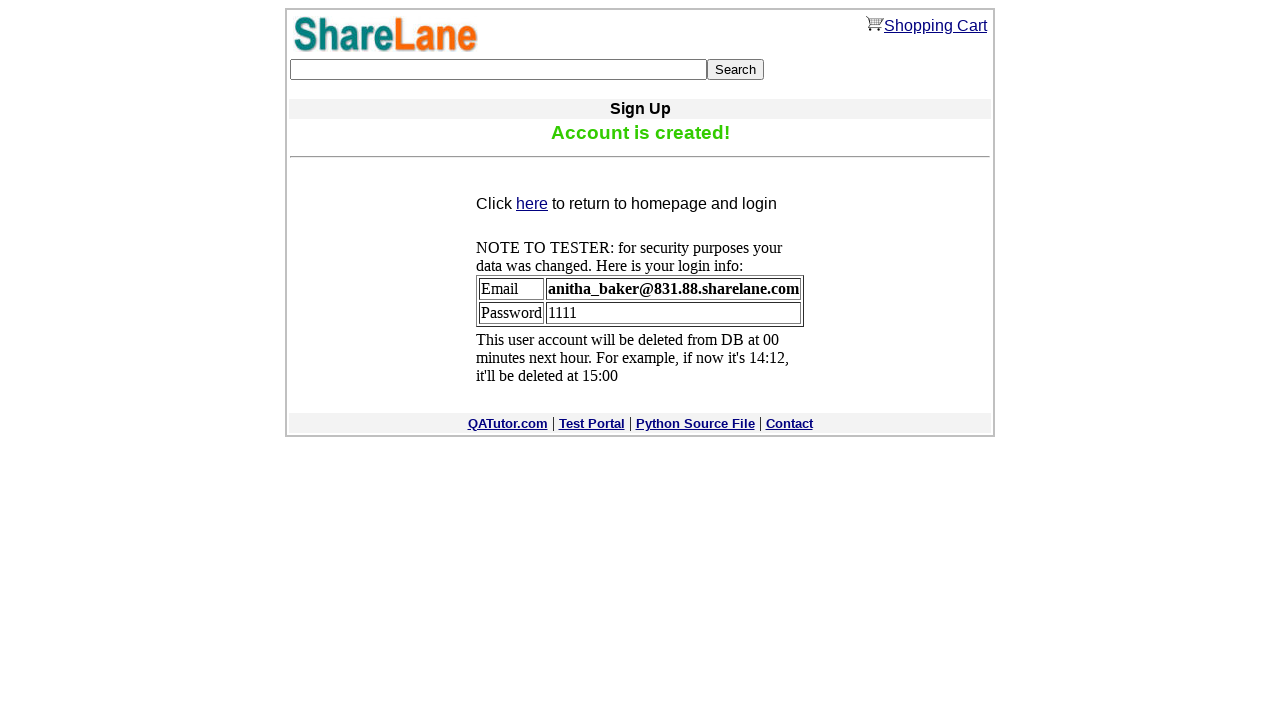

Confirmation message loaded - registration succeeded without last name requirement
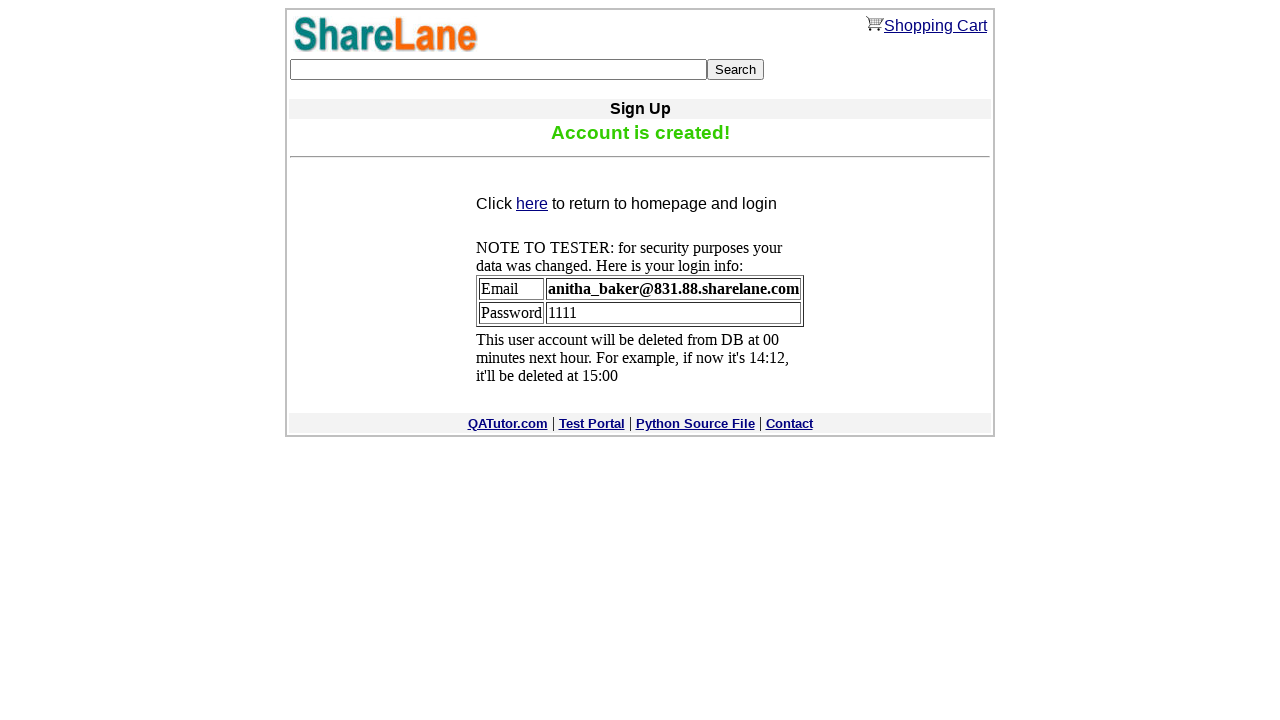

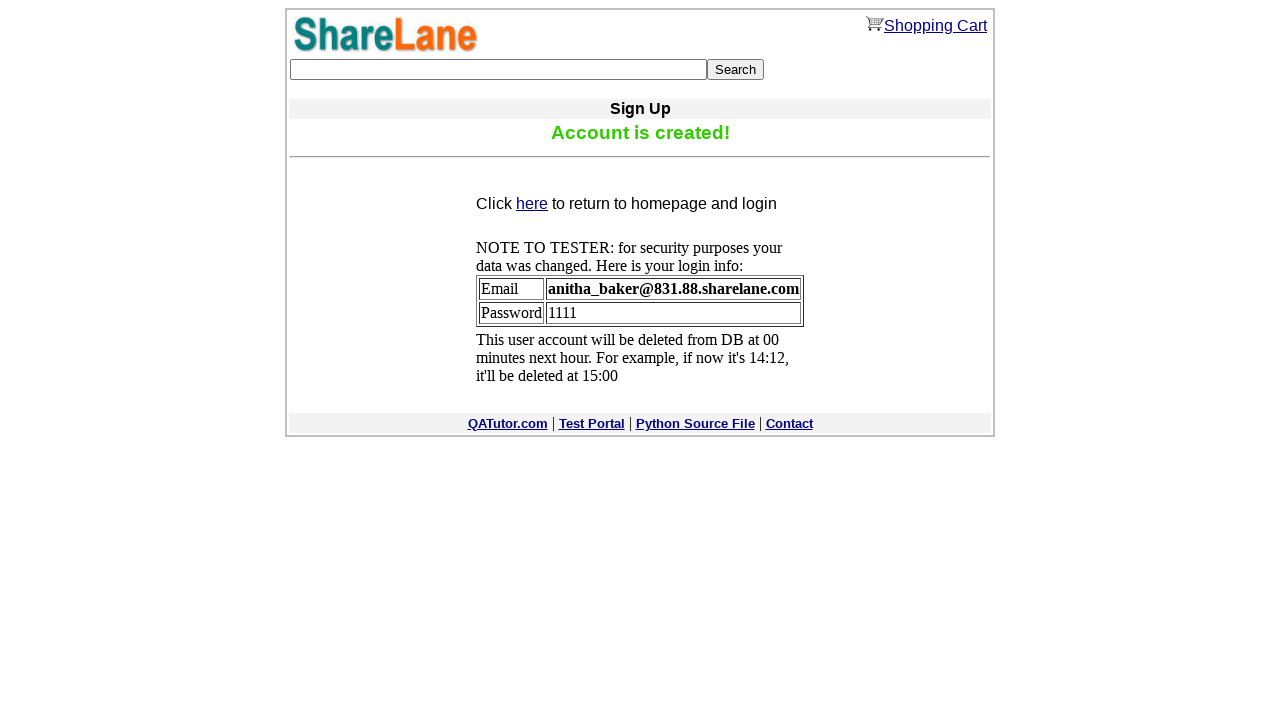